End-to-end test that adds a Samsung Galaxy S6 product to the shopping cart on demoblaze.com demo store, then navigates to the cart page to verify the product was added successfully.

Starting URL: https://www.demoblaze.com/

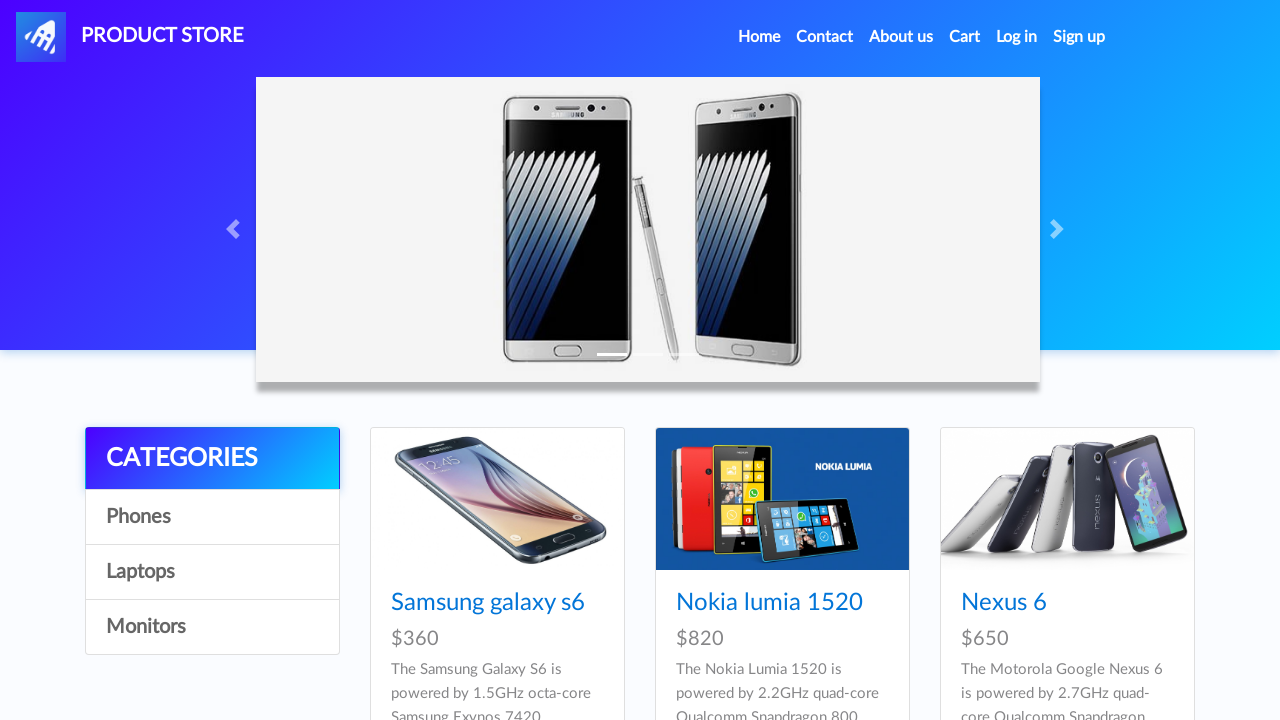

Clicked on Samsung galaxy s6 product link at (488, 603) on text=Samsung galaxy s6
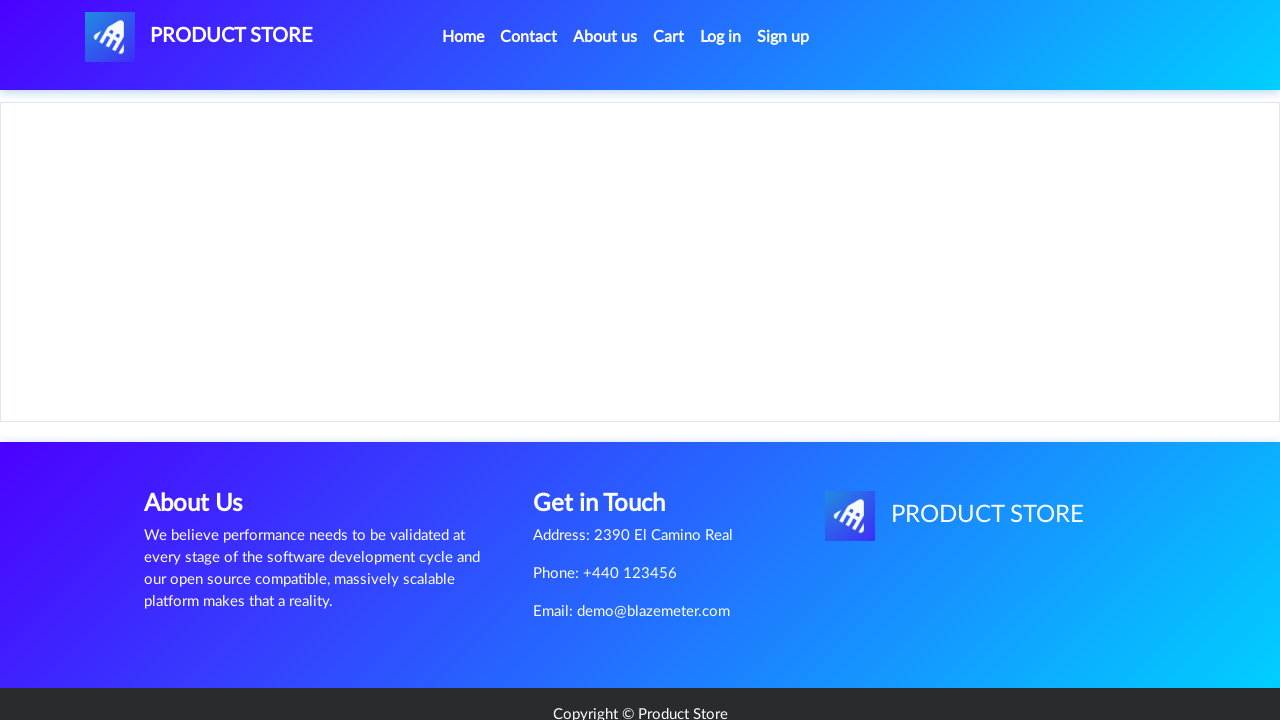

Product page loaded - waited for product name selector
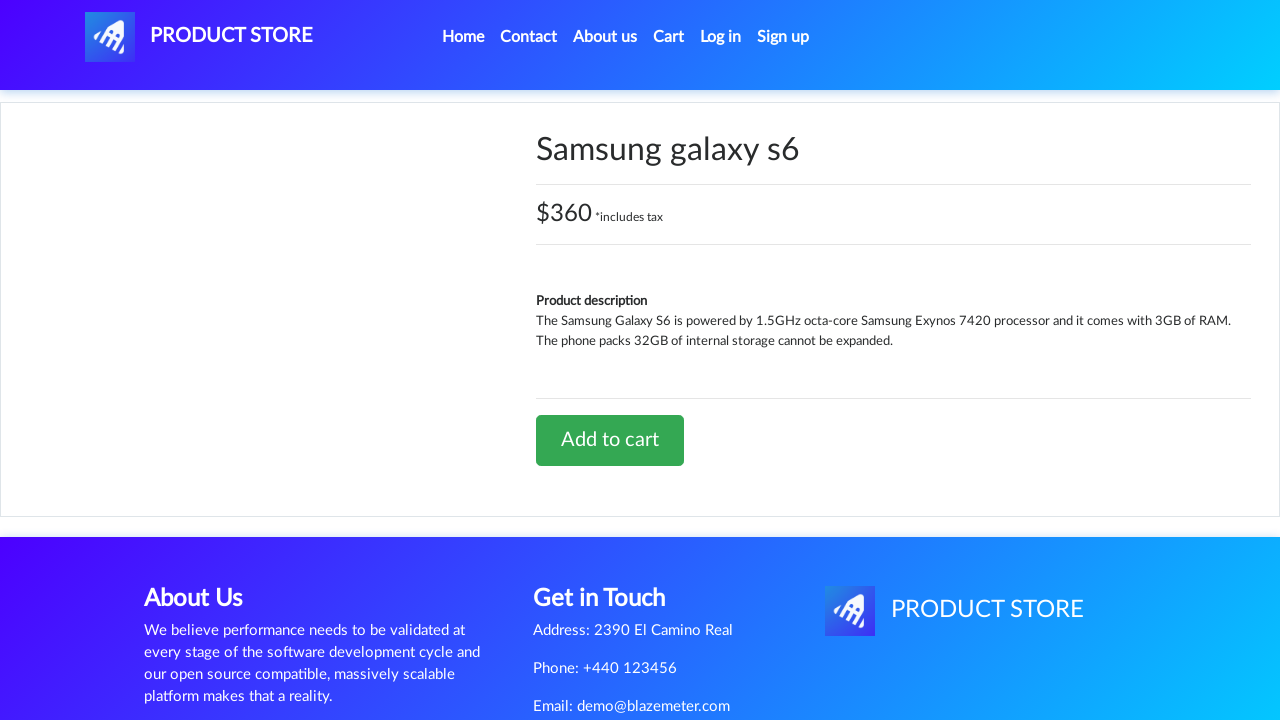

Verified product title is 'Samsung galaxy s6'
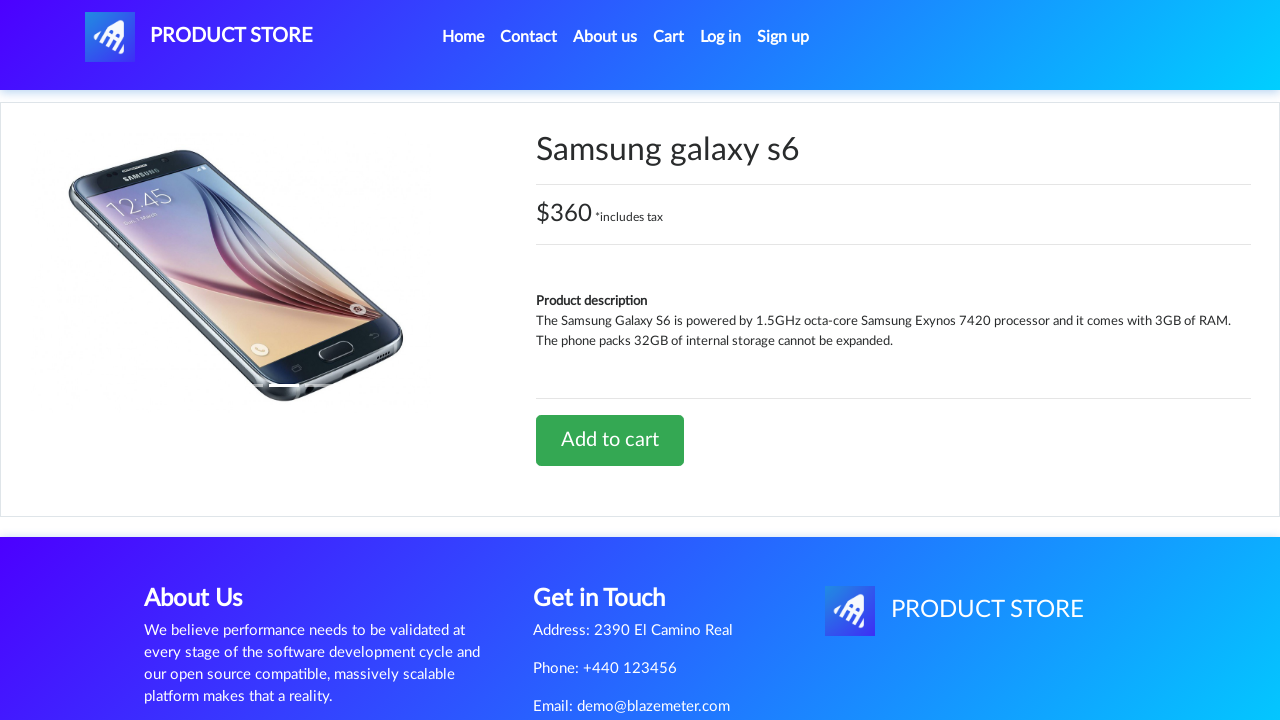

Clicked 'Add to cart' button at (610, 440) on text=Add to cart
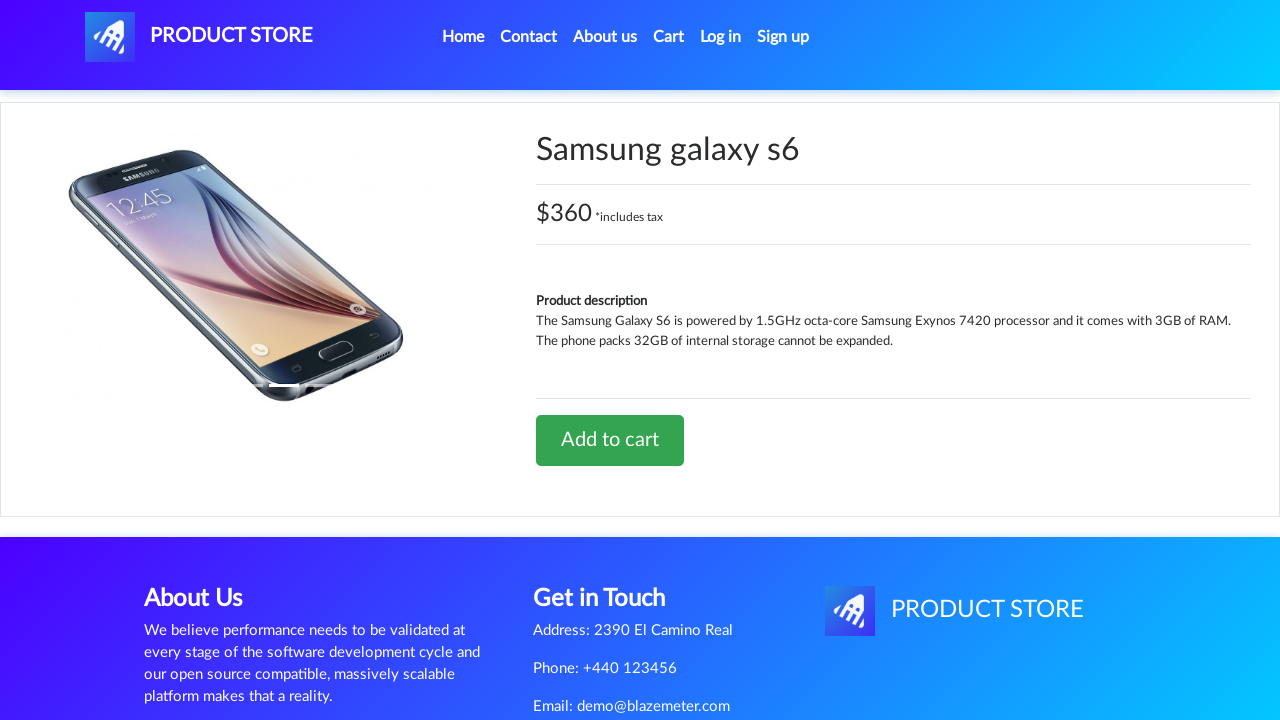

Waited 3 seconds for alert dialog
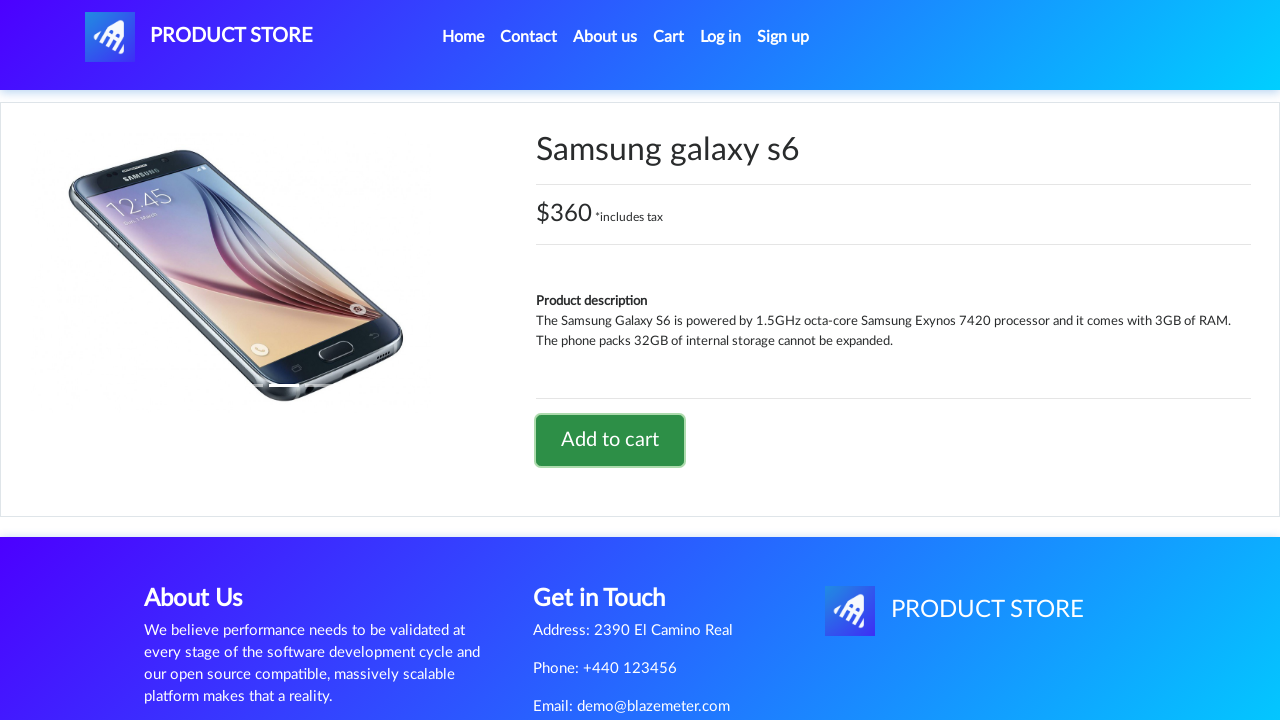

Set up dialog handler to accept alerts
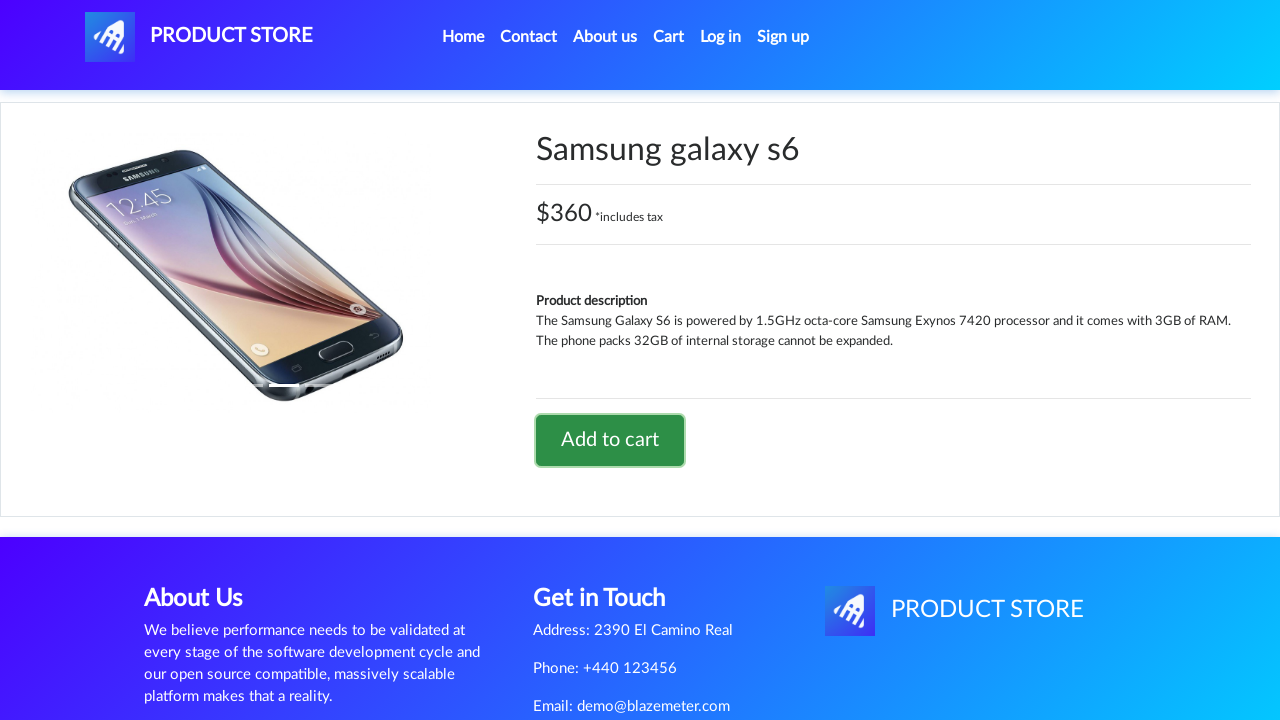

Located 'Product added' confirmation message
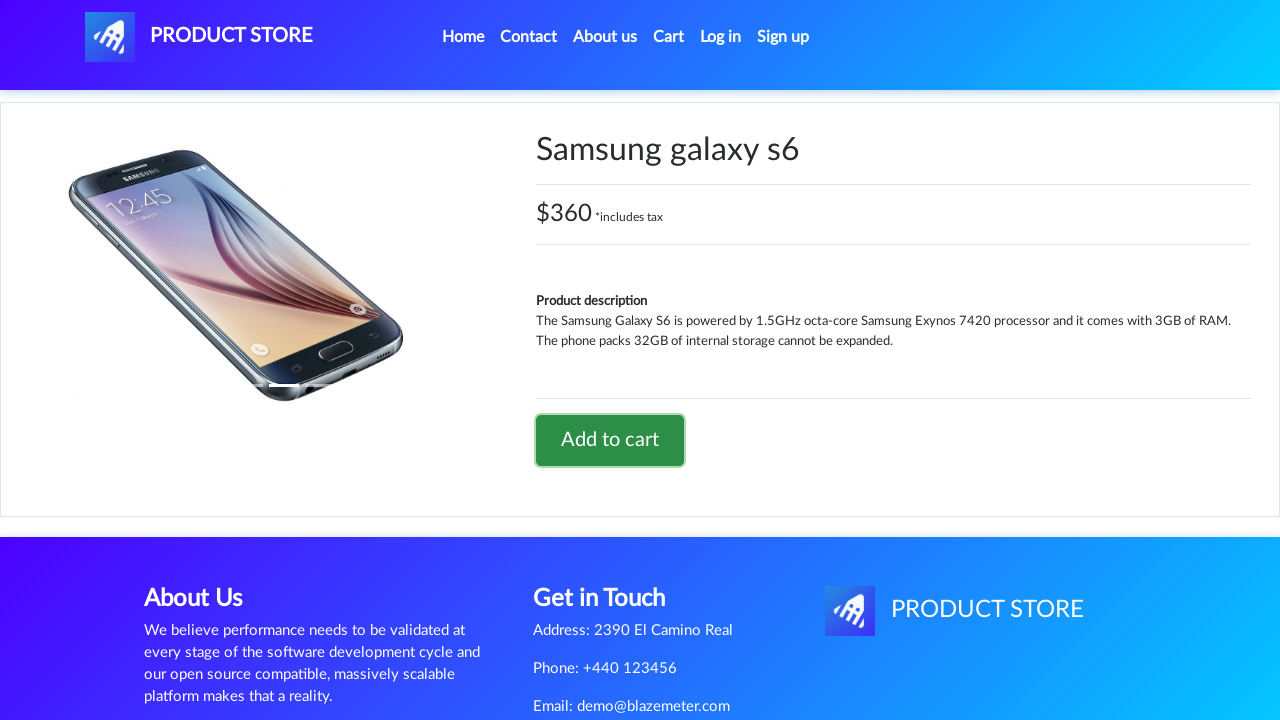

Navigated to cart page at https://www.demoblaze.com/cart.html
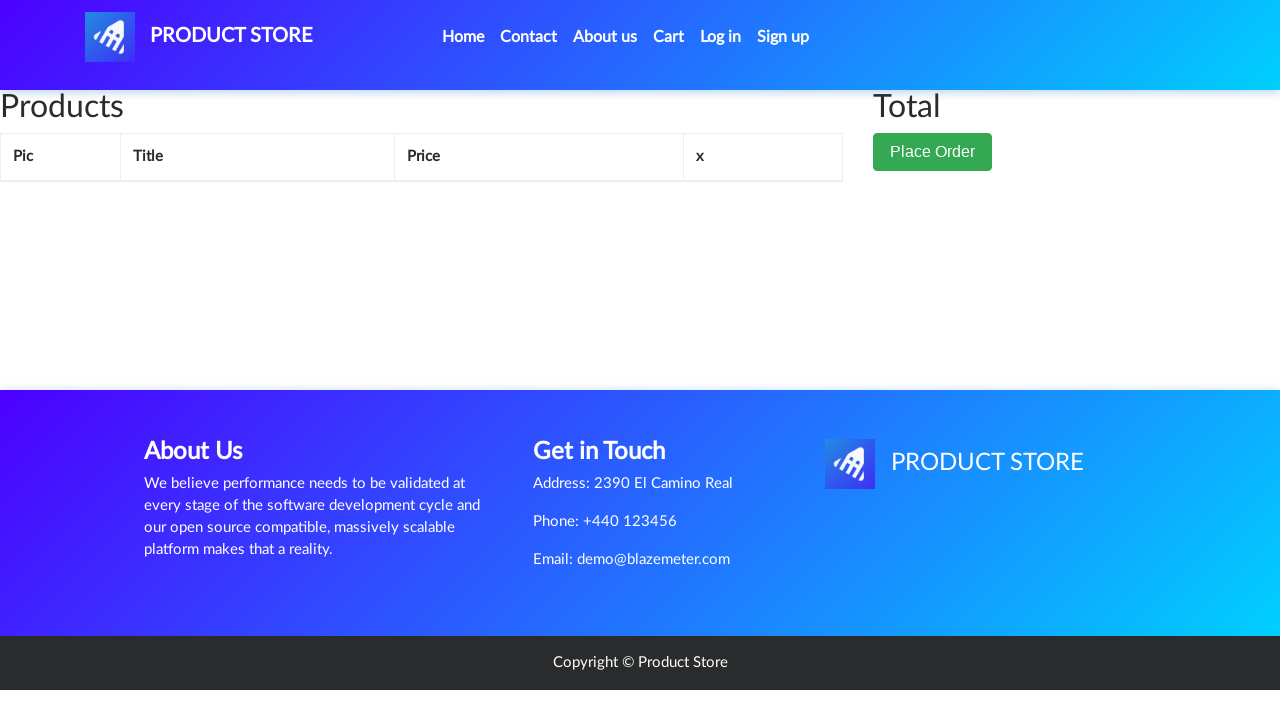

Waited 3 seconds for cart page to fully load
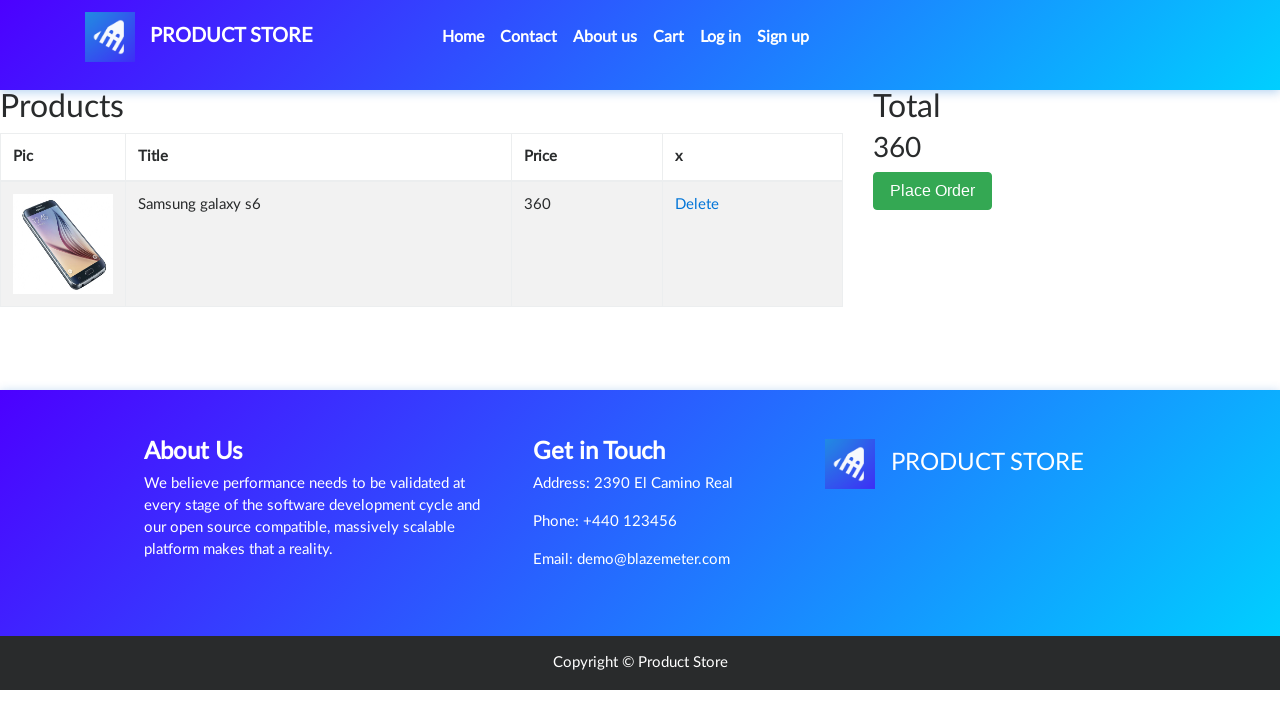

Cart page loaded - success selector found
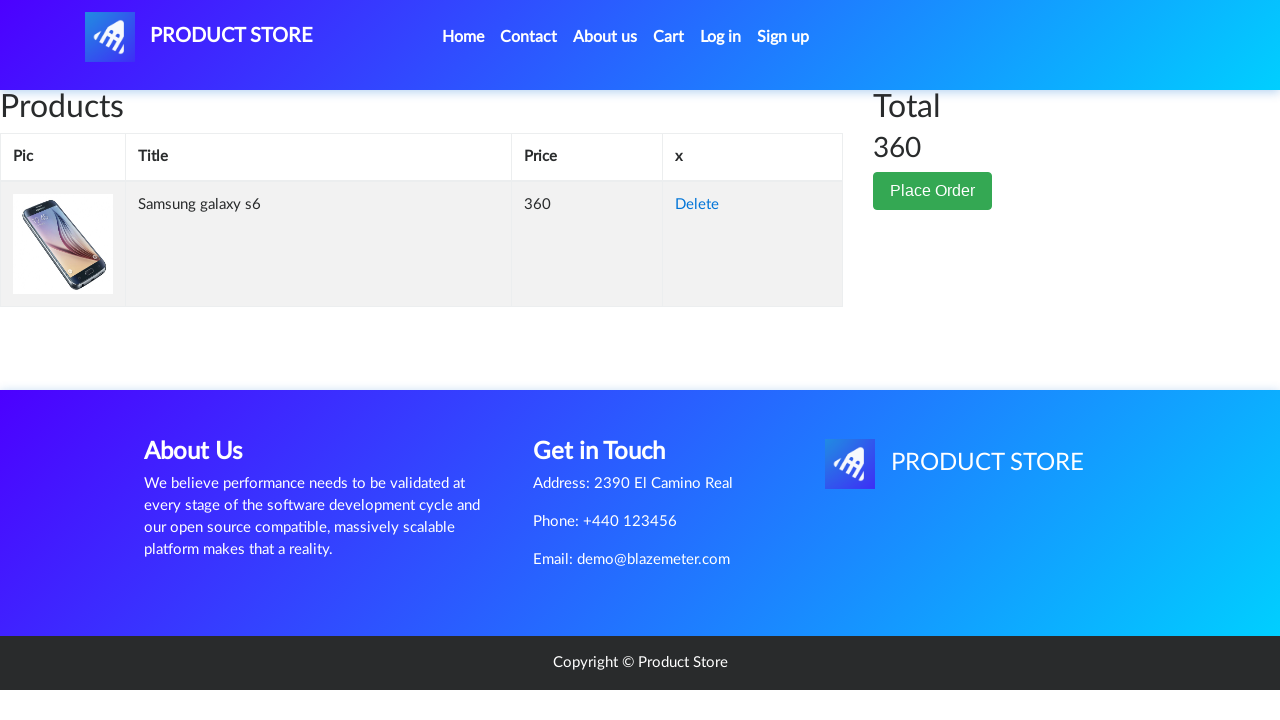

Verified Samsung galaxy s6 product is visible in cart
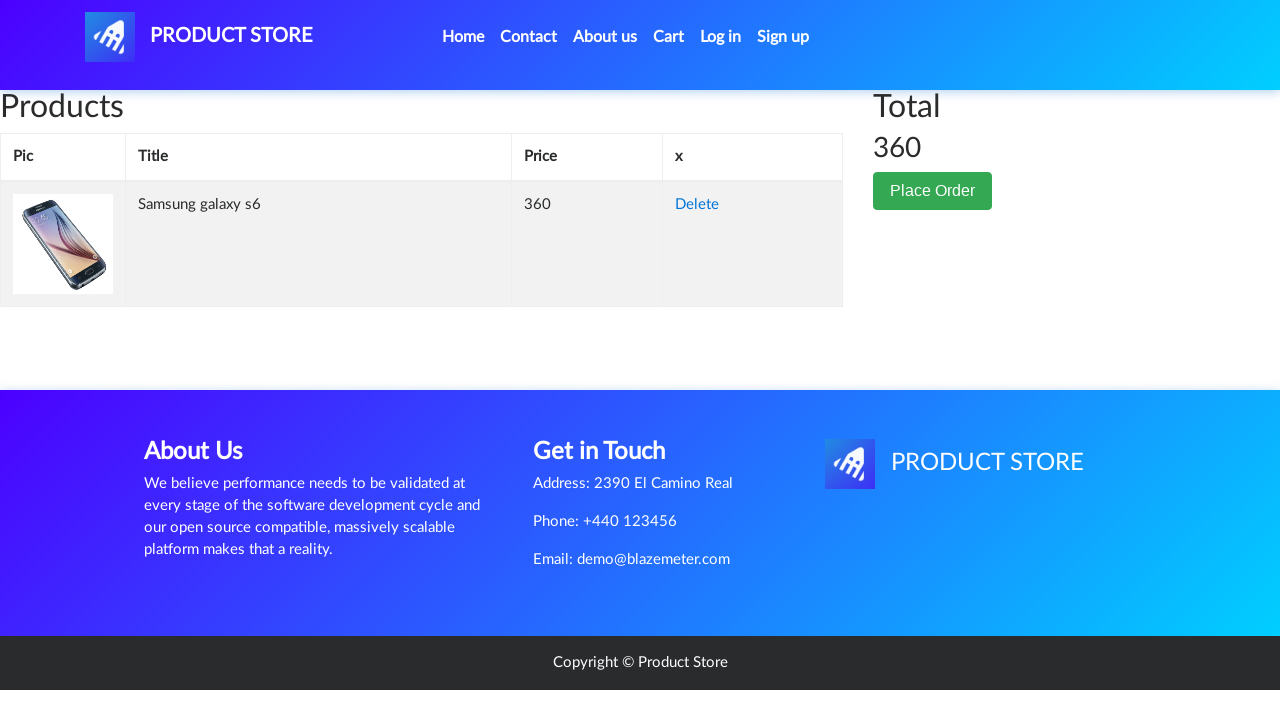

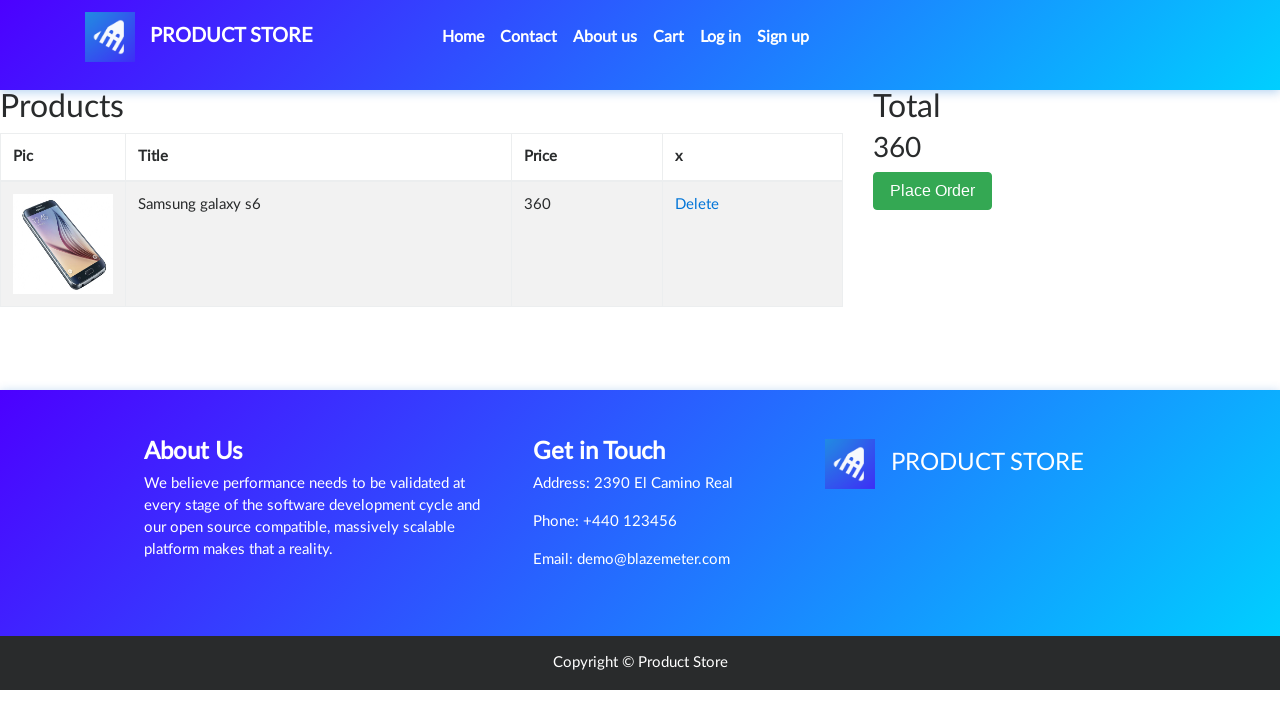